Tests pressing the space key on a specific element and verifies the page displays the correct key press result.

Starting URL: http://the-internet.herokuapp.com/key_presses

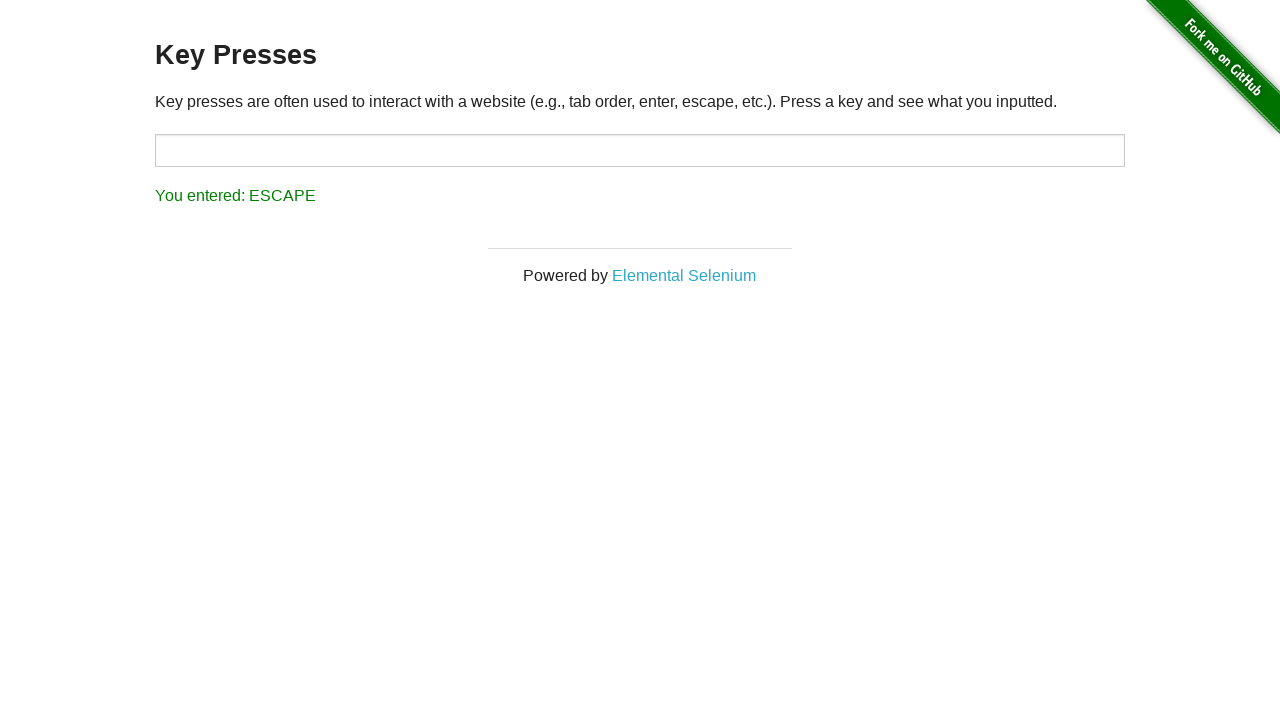

Pressed space key on target element on #target
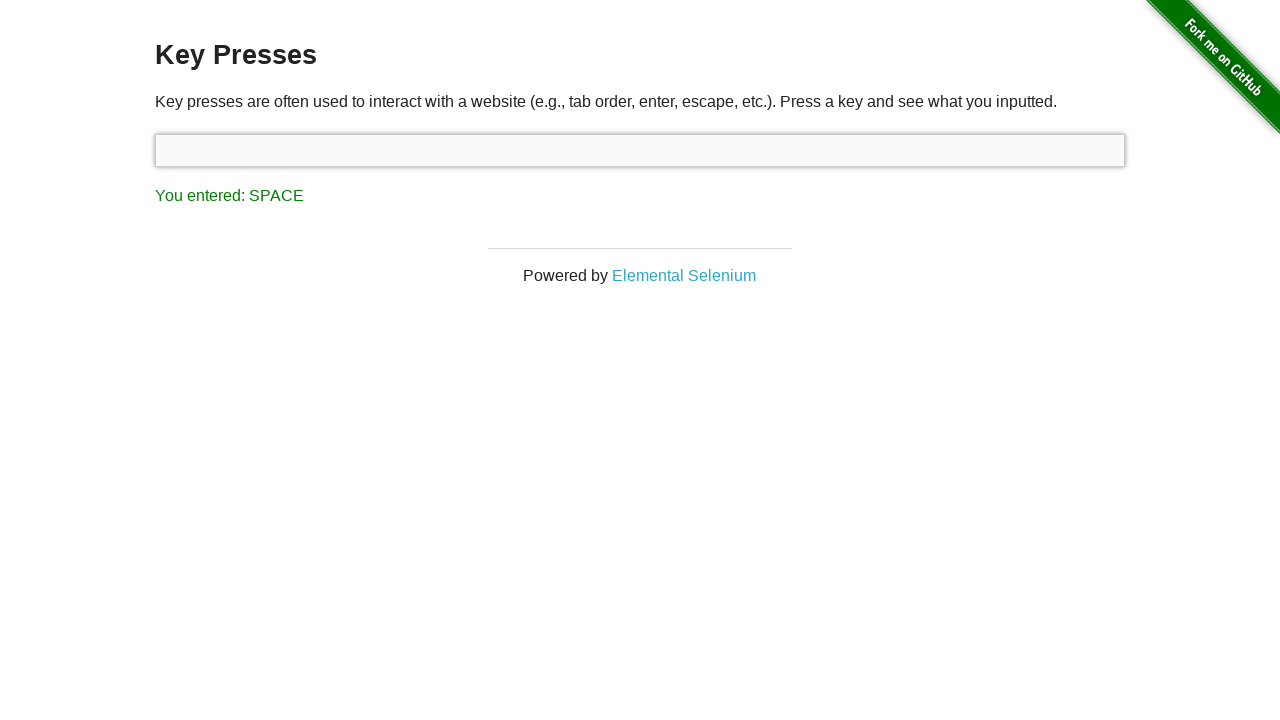

Result element appeared on page
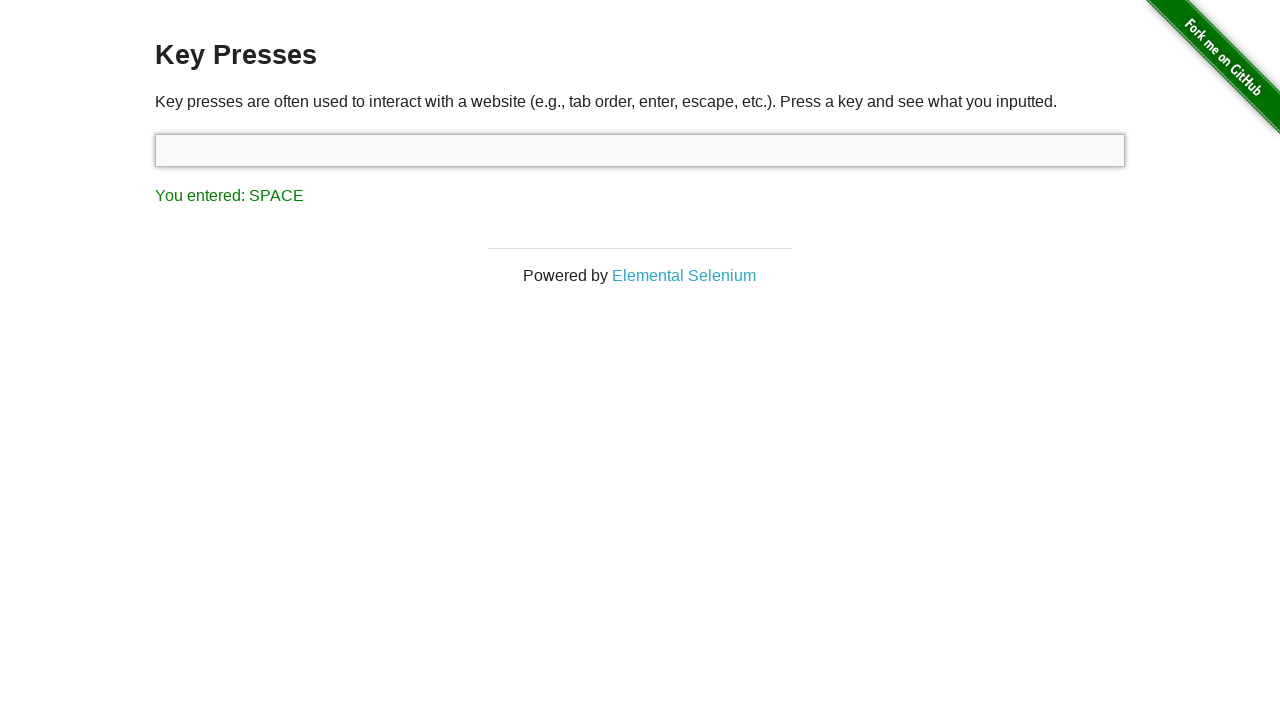

Retrieved result text: 'You entered: SPACE'
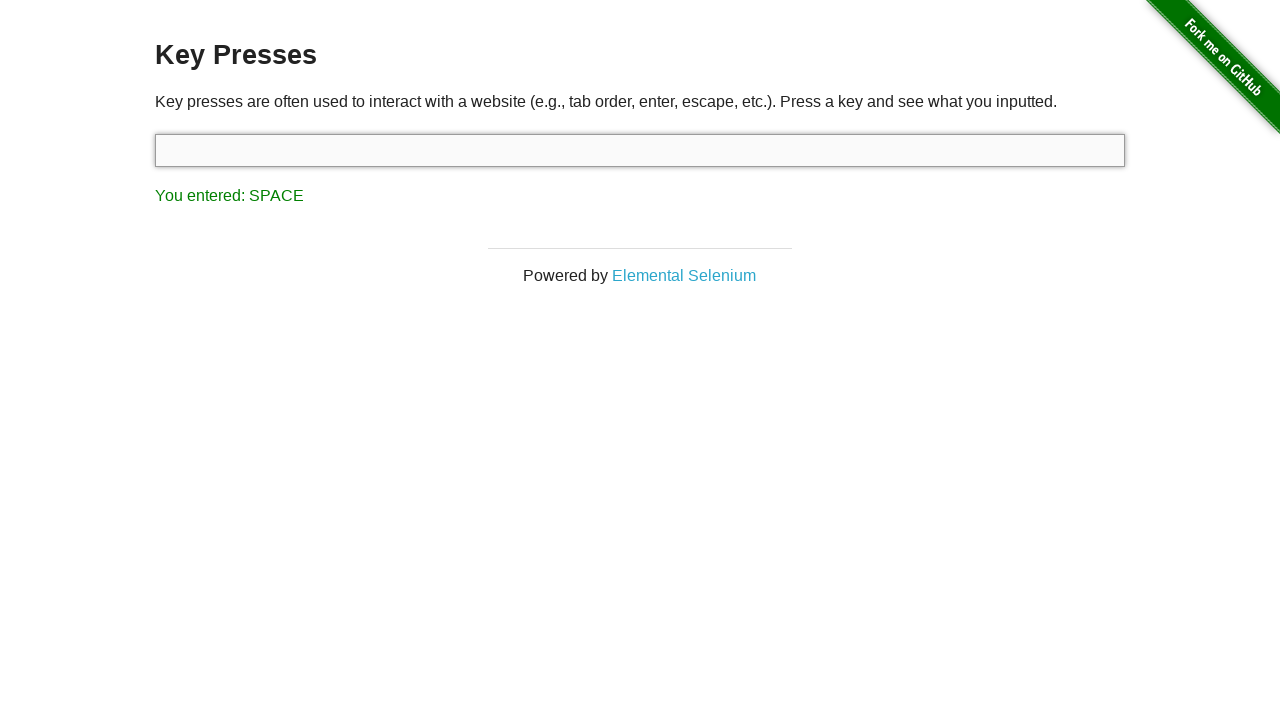

Verified space key press result matches expected text
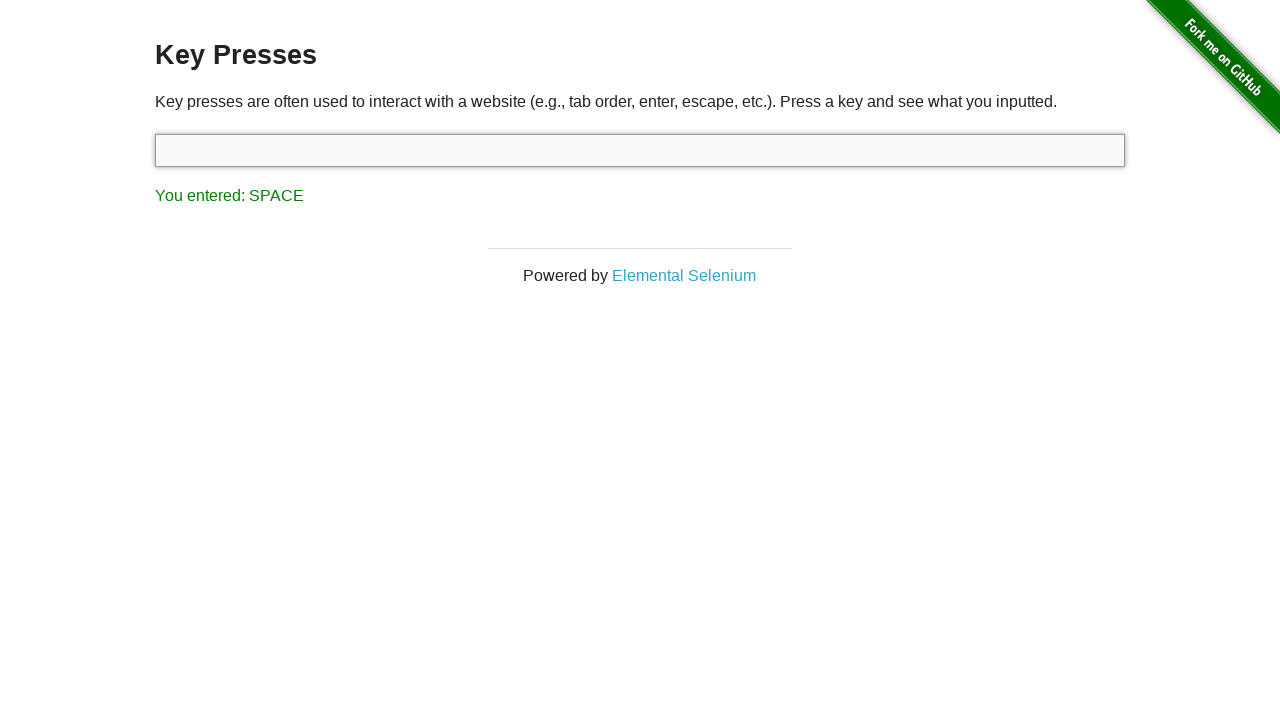

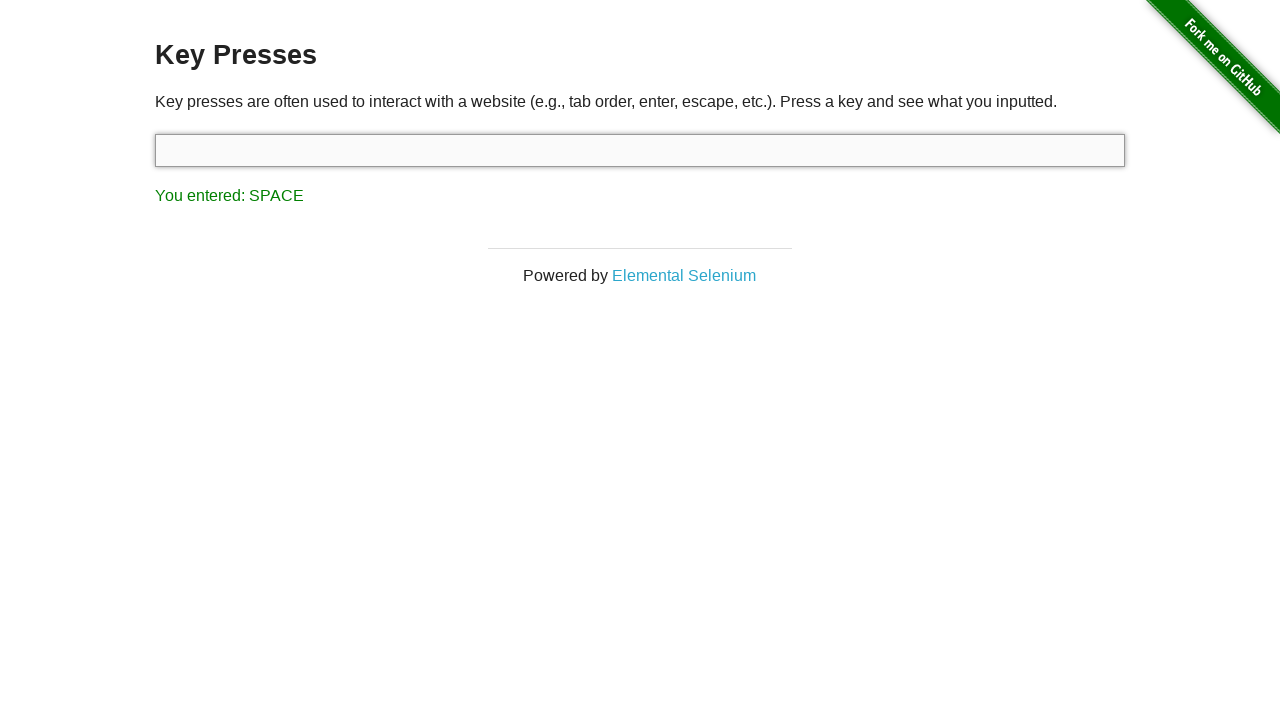